Tests that whitespace is trimmed from edited todo text

Starting URL: https://demo.playwright.dev/todomvc

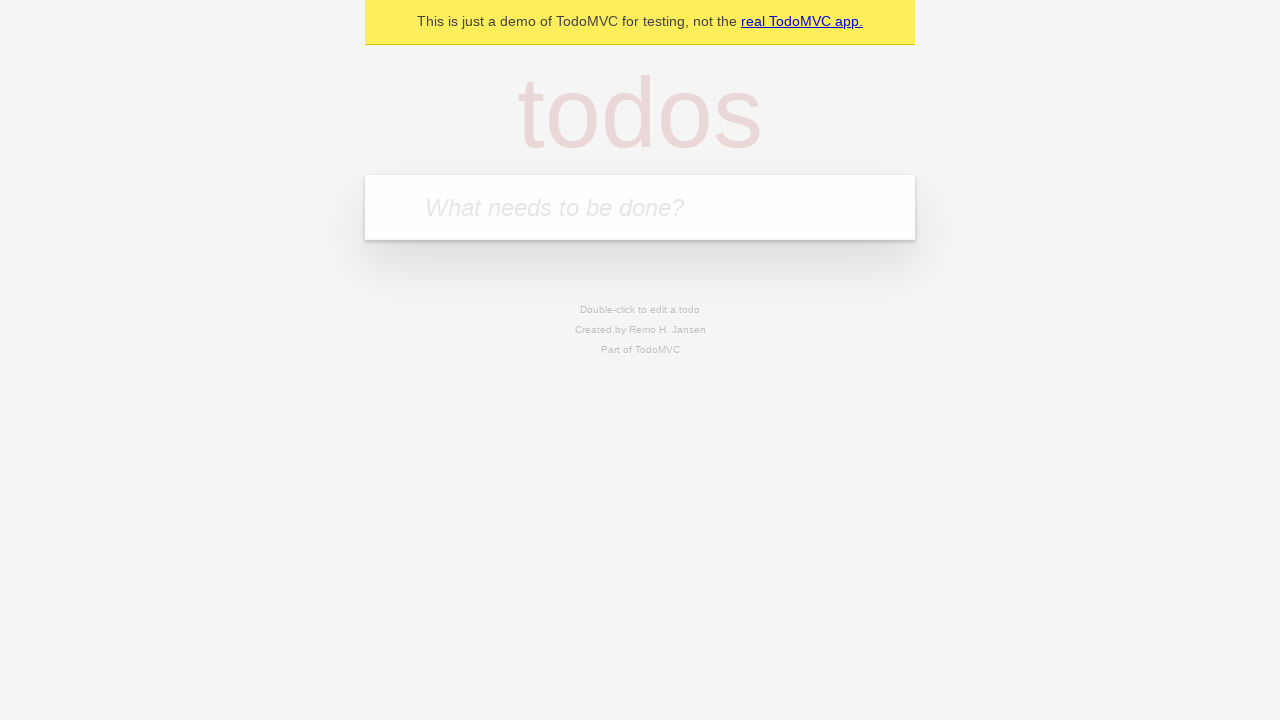

Filled input field with first todo 'buy some cheese' on internal:attr=[placeholder="What needs to be done?"i]
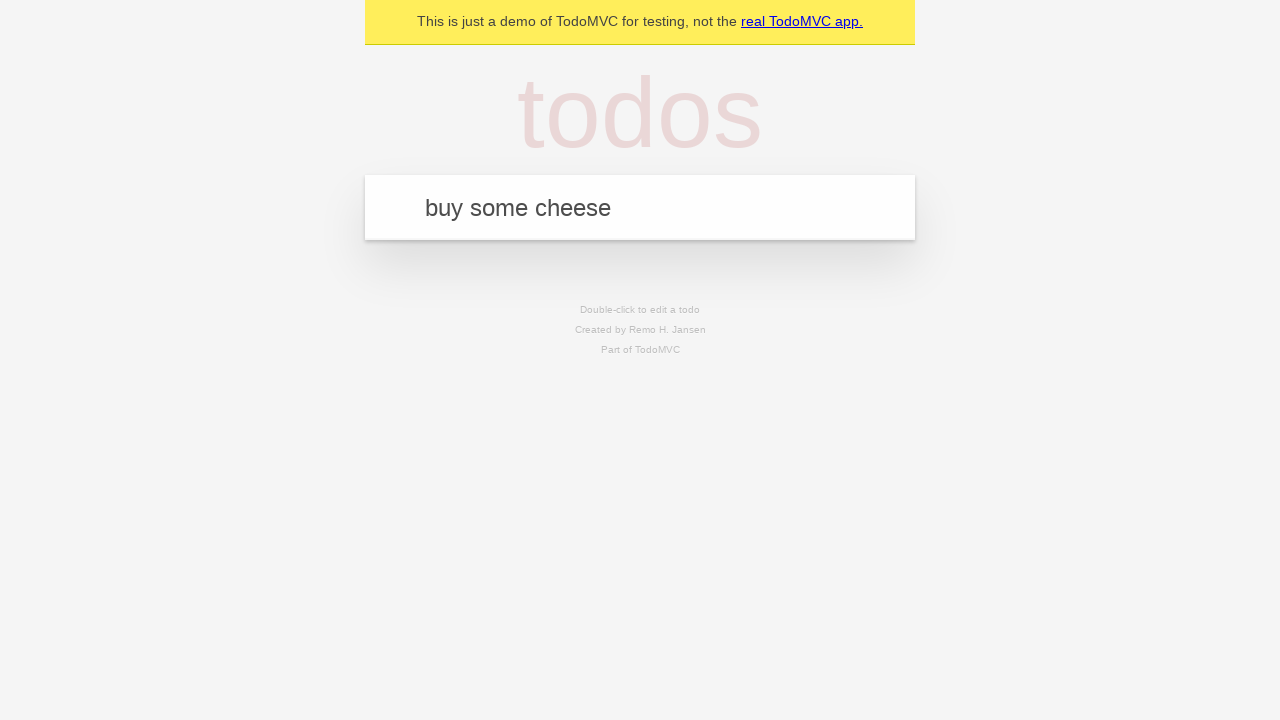

Pressed Enter to create first todo on internal:attr=[placeholder="What needs to be done?"i]
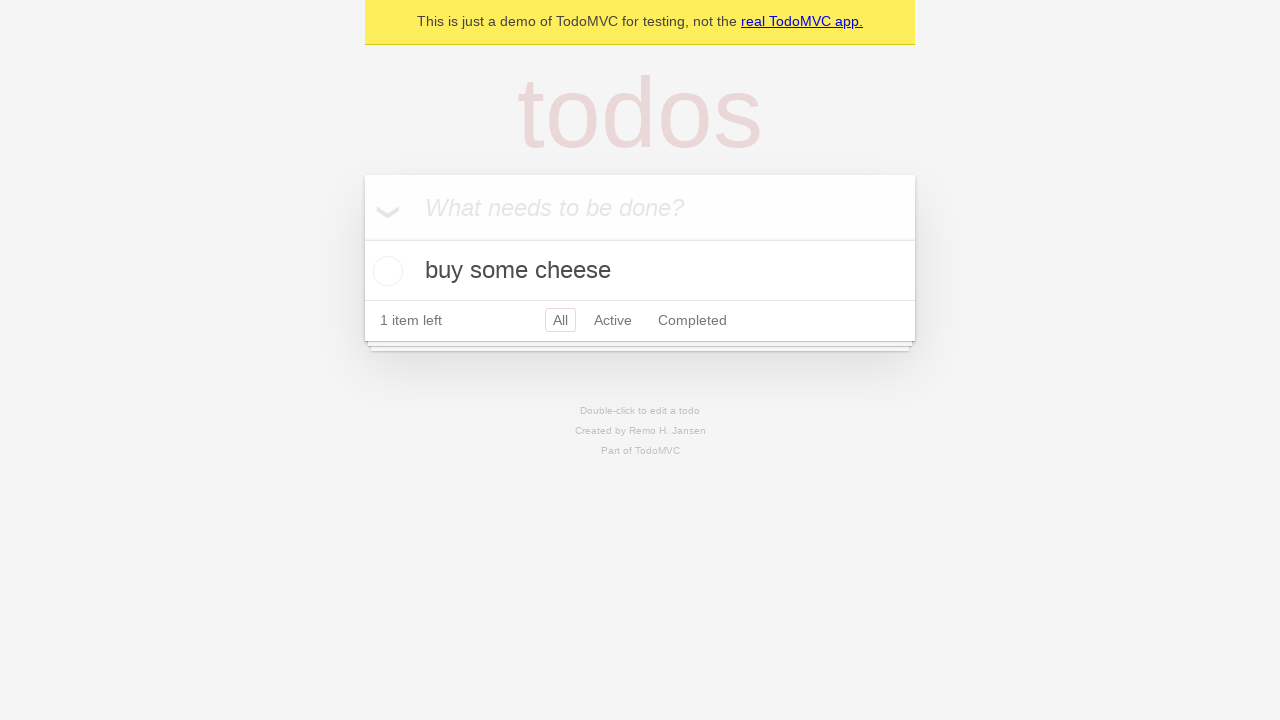

Filled input field with second todo 'feed the cat' on internal:attr=[placeholder="What needs to be done?"i]
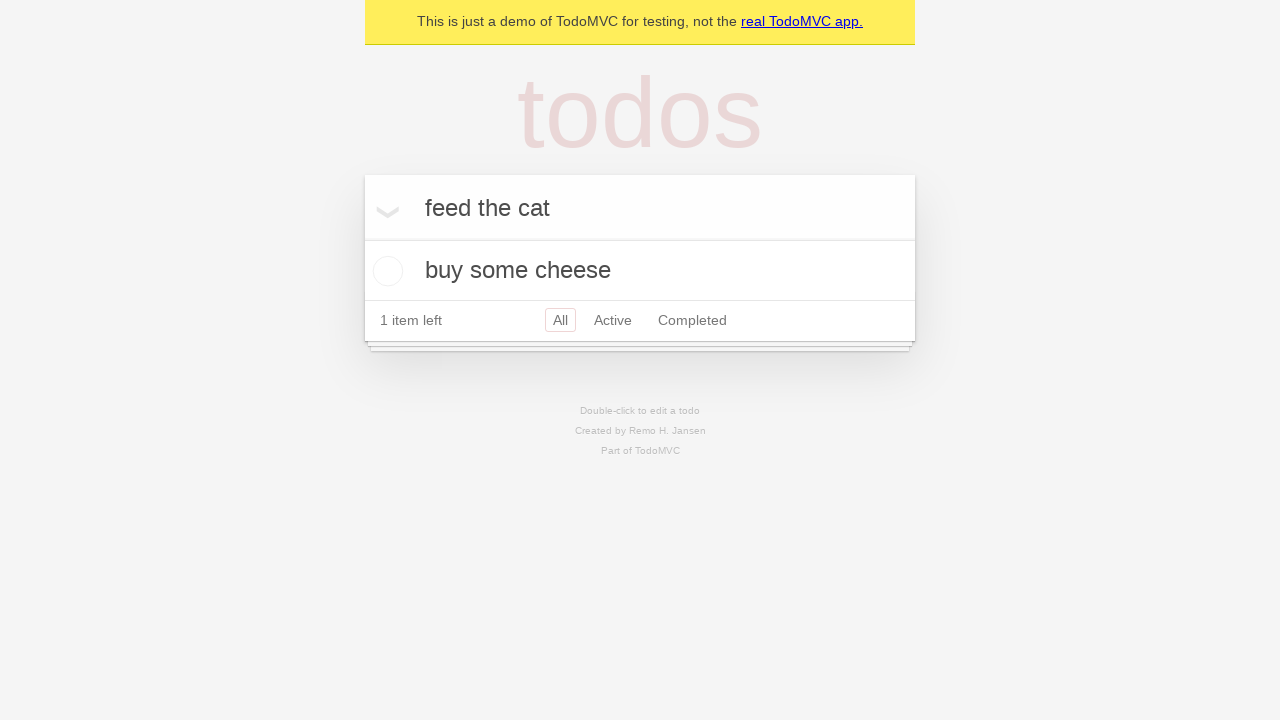

Pressed Enter to create second todo on internal:attr=[placeholder="What needs to be done?"i]
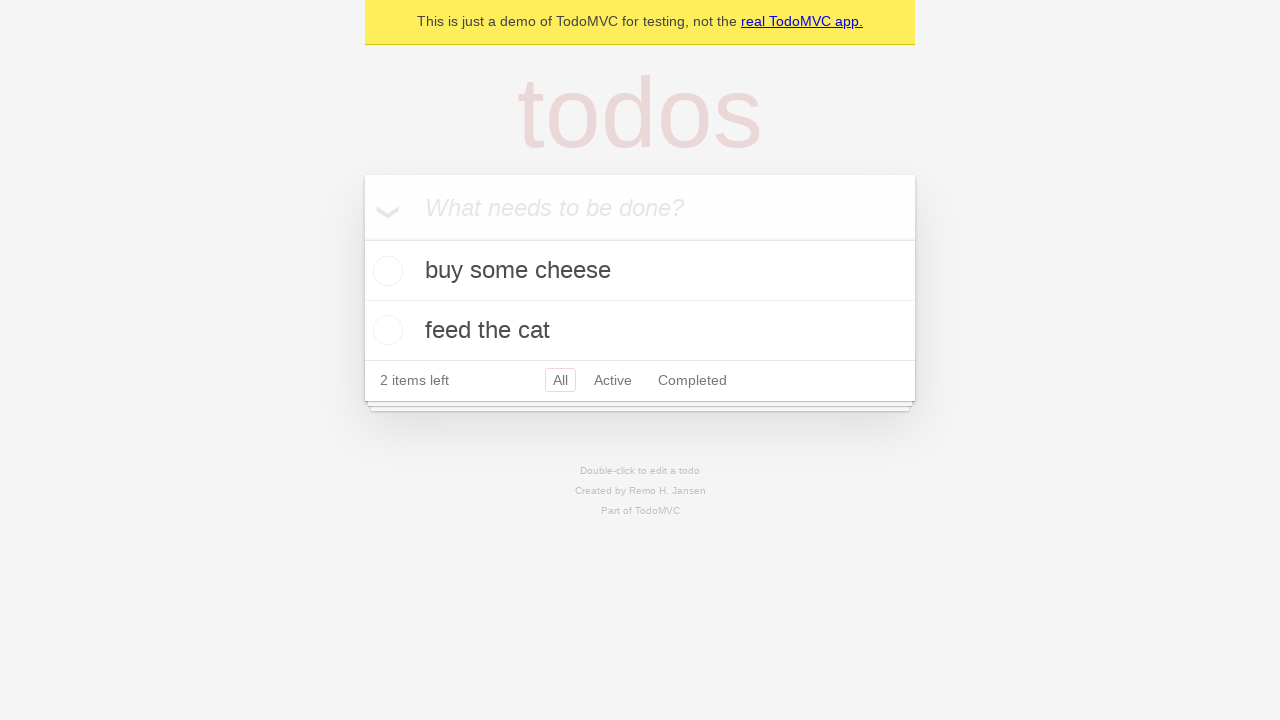

Filled input field with third todo 'book a doctors appointment' on internal:attr=[placeholder="What needs to be done?"i]
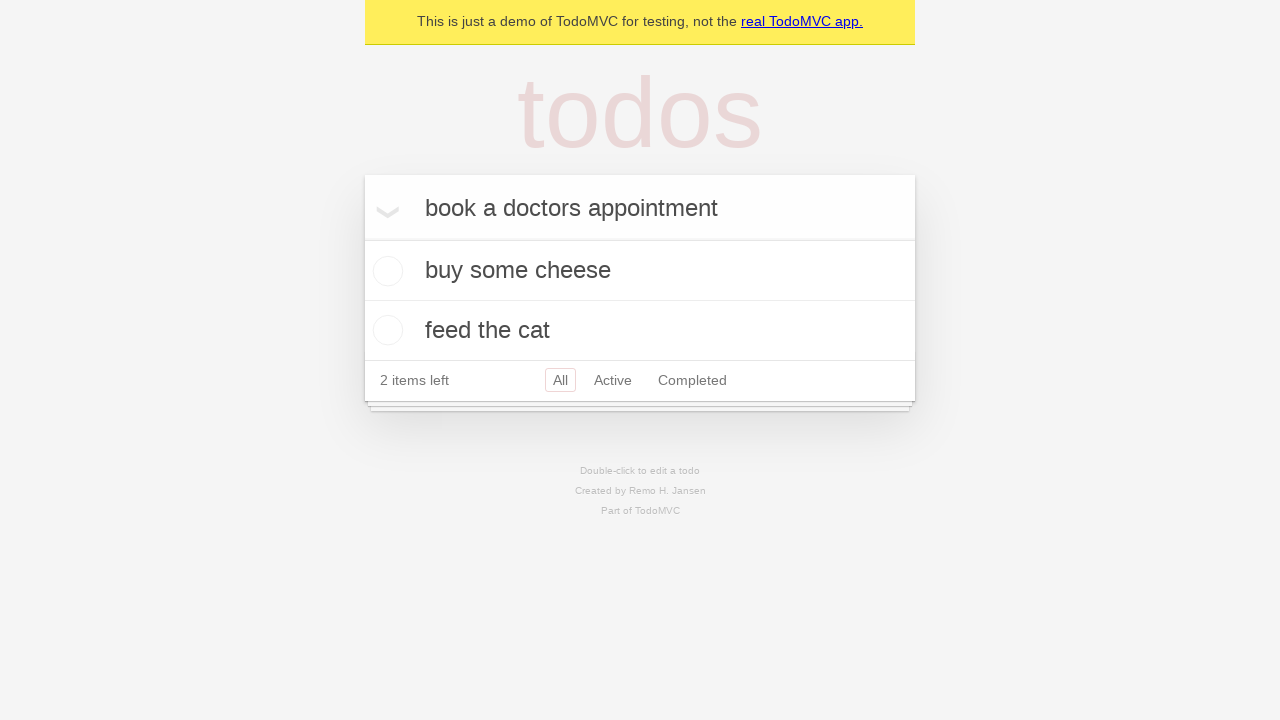

Pressed Enter to create third todo on internal:attr=[placeholder="What needs to be done?"i]
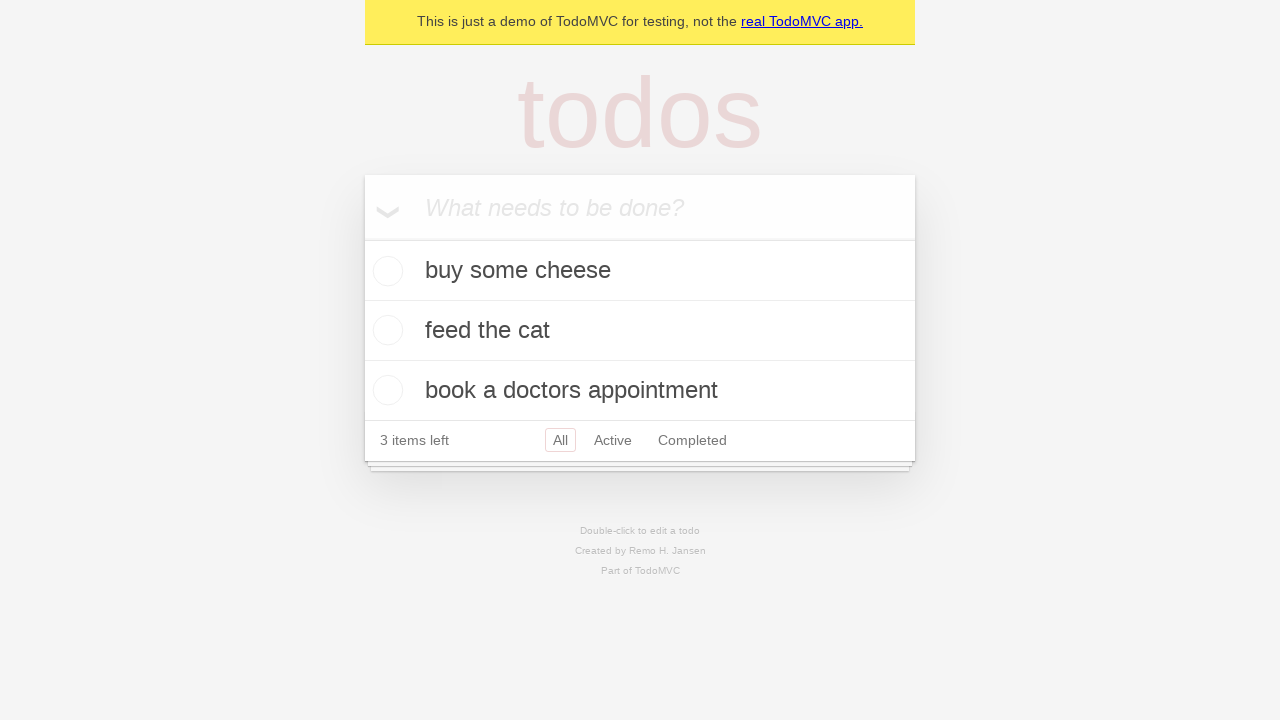

Double-clicked second todo to enter edit mode at (640, 331) on [data-testid='todo-item'] >> nth=1
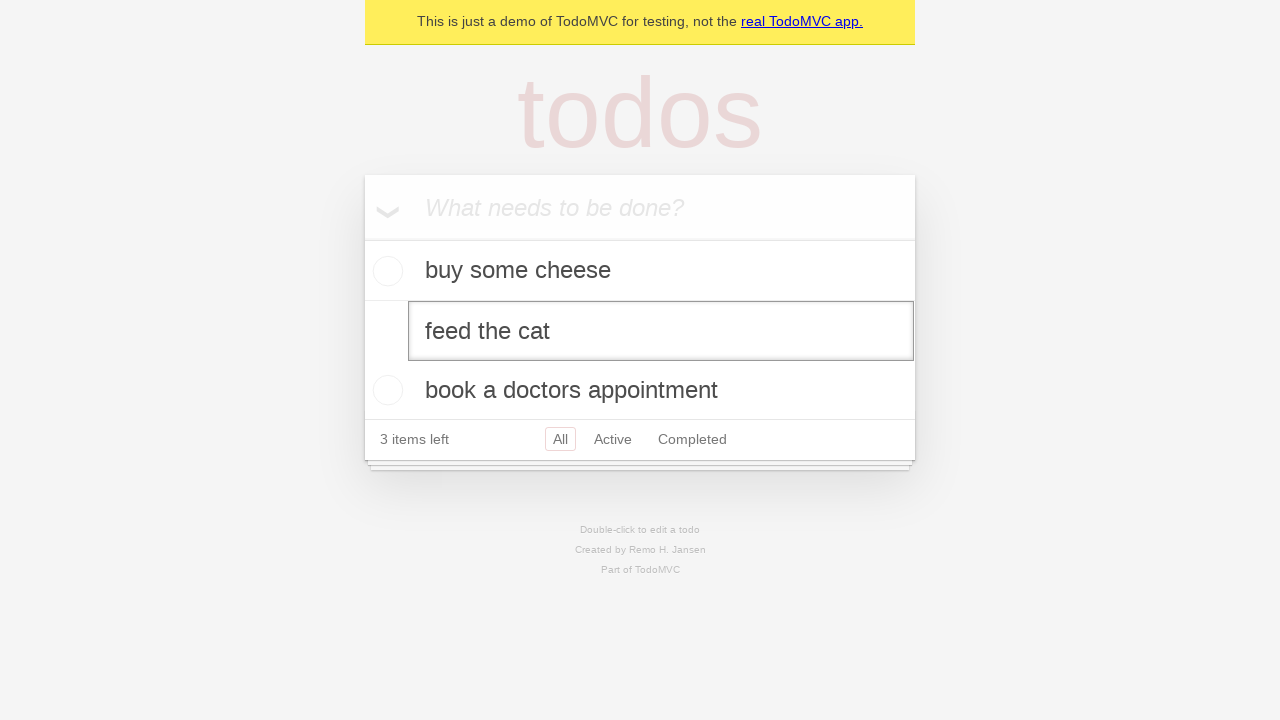

Filled edit field with text containing leading and trailing whitespace on [data-testid='todo-item'] >> nth=1 >> internal:role=textbox[name="Edit"i]
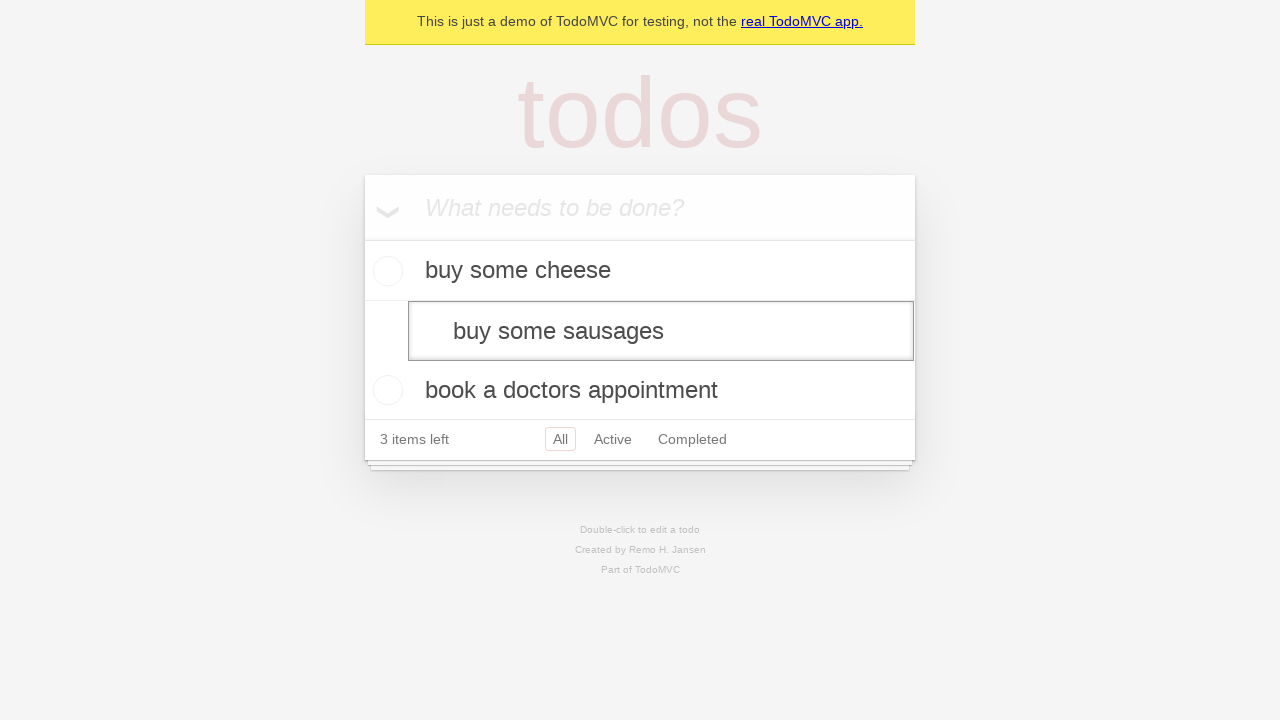

Pressed Enter to save edited todo with whitespace on [data-testid='todo-item'] >> nth=1 >> internal:role=textbox[name="Edit"i]
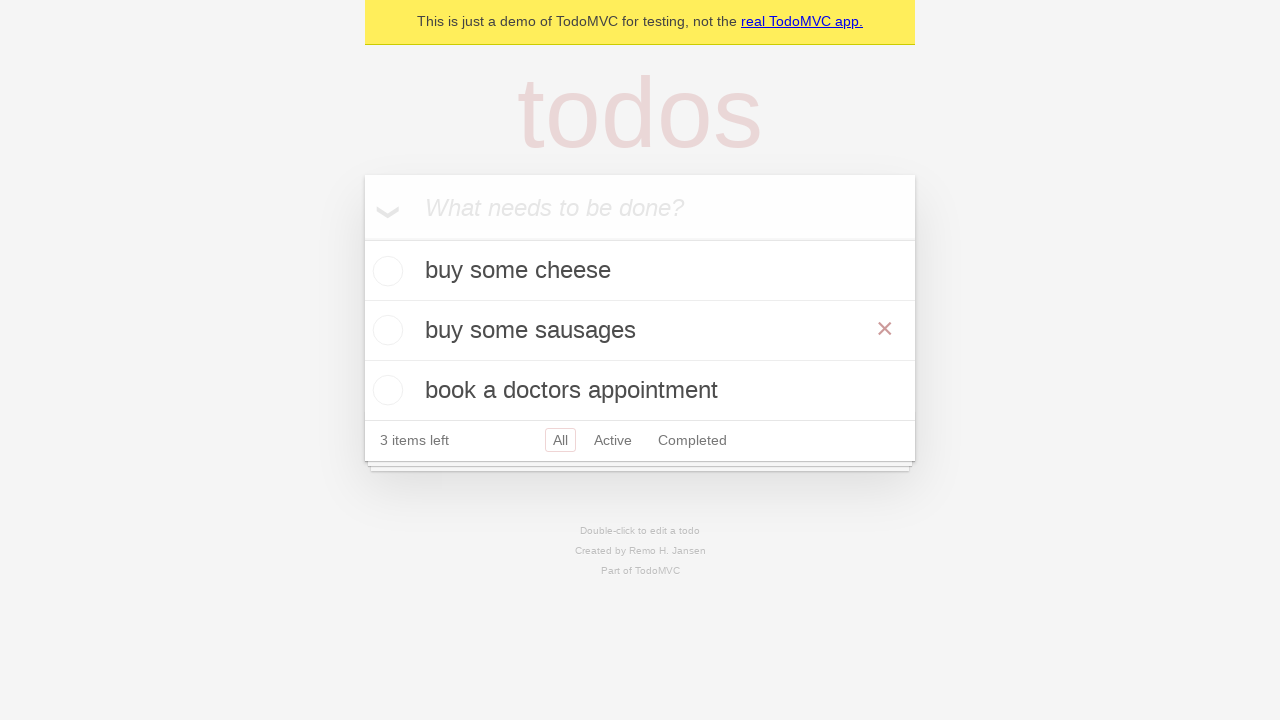

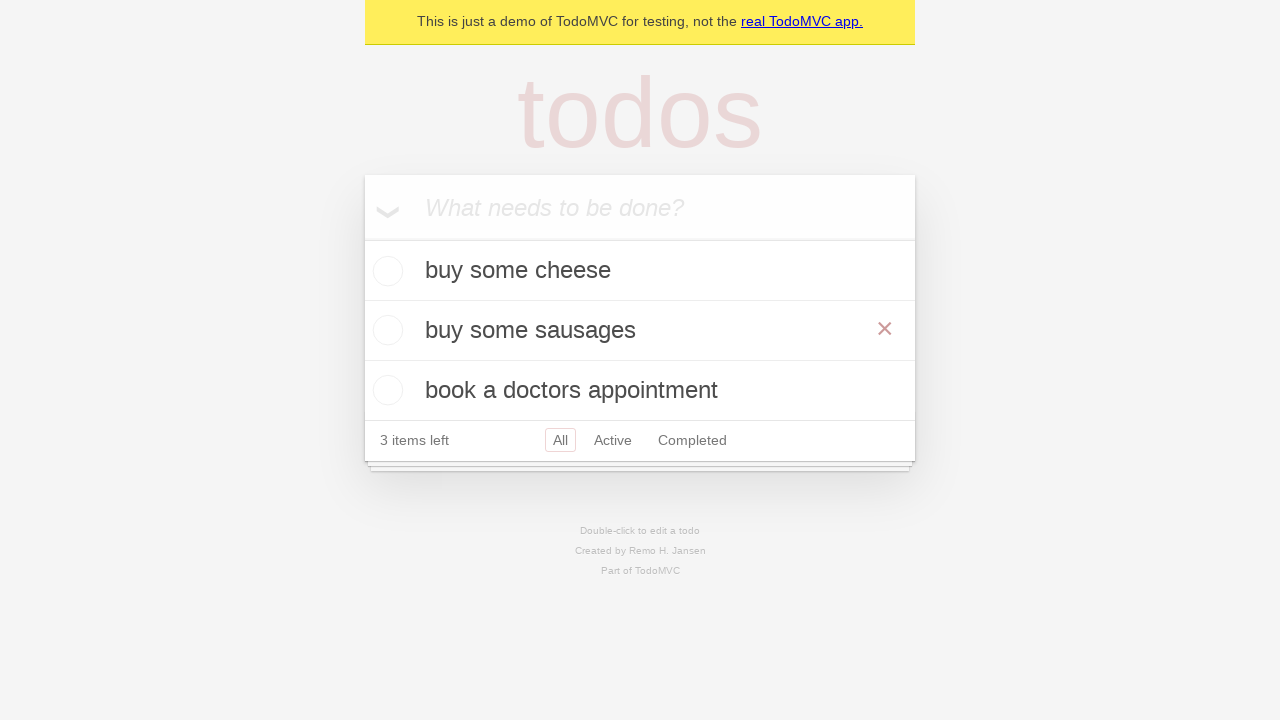